Tests auto-suggestive dropdown functionality by typing "ind" and selecting "India" from the suggestions

Starting URL: https://rahulshettyacademy.com/dropdownsPractise/

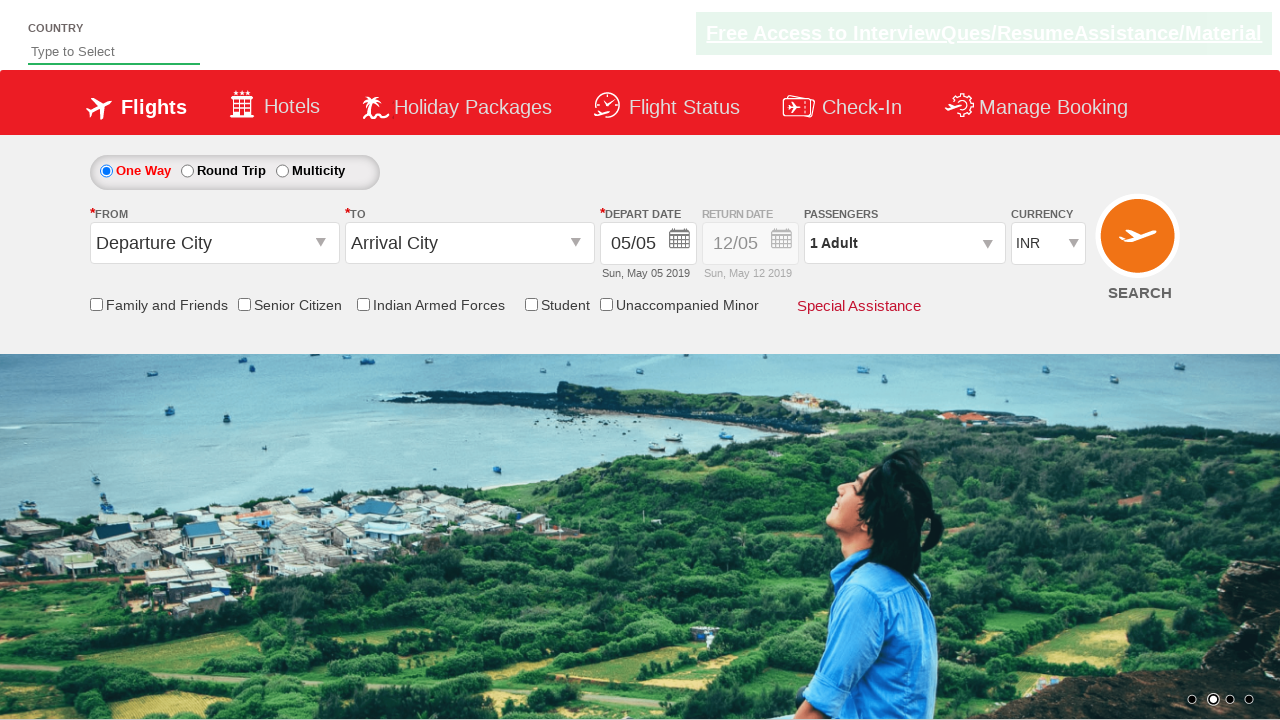

Typed 'ind' in the autosuggest field on #autosuggest
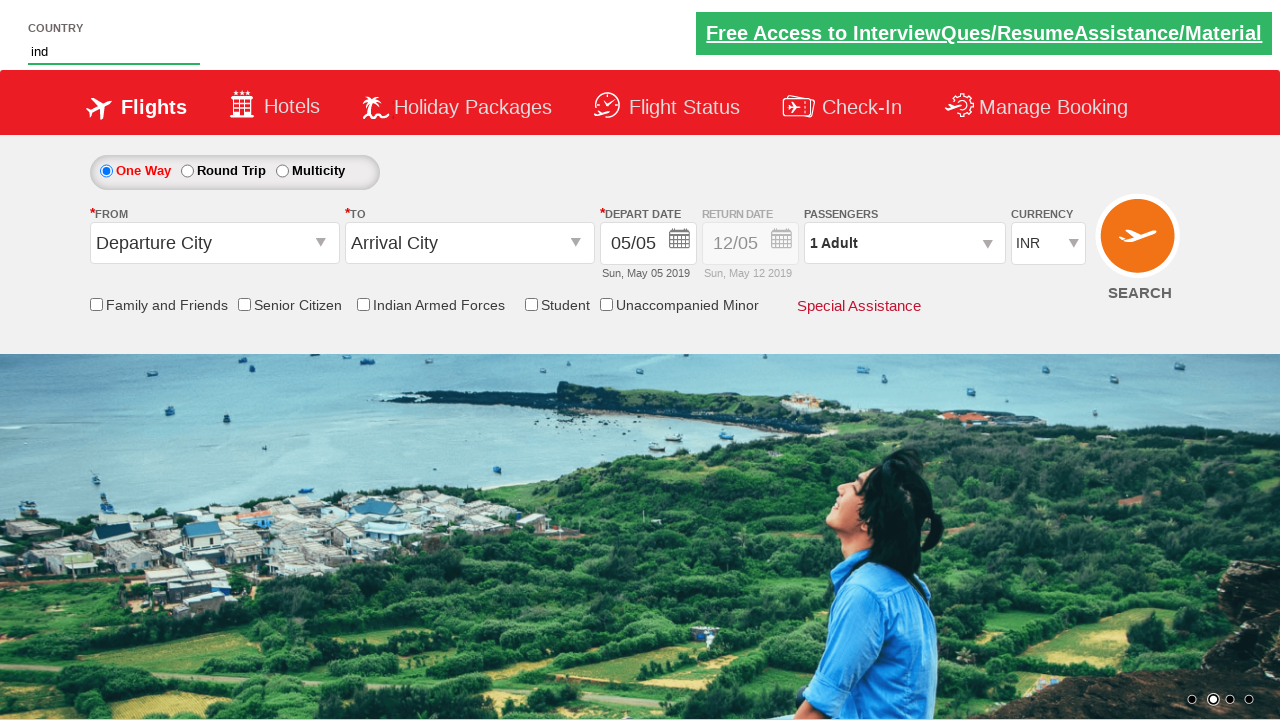

Waited for suggestion dropdown to appear
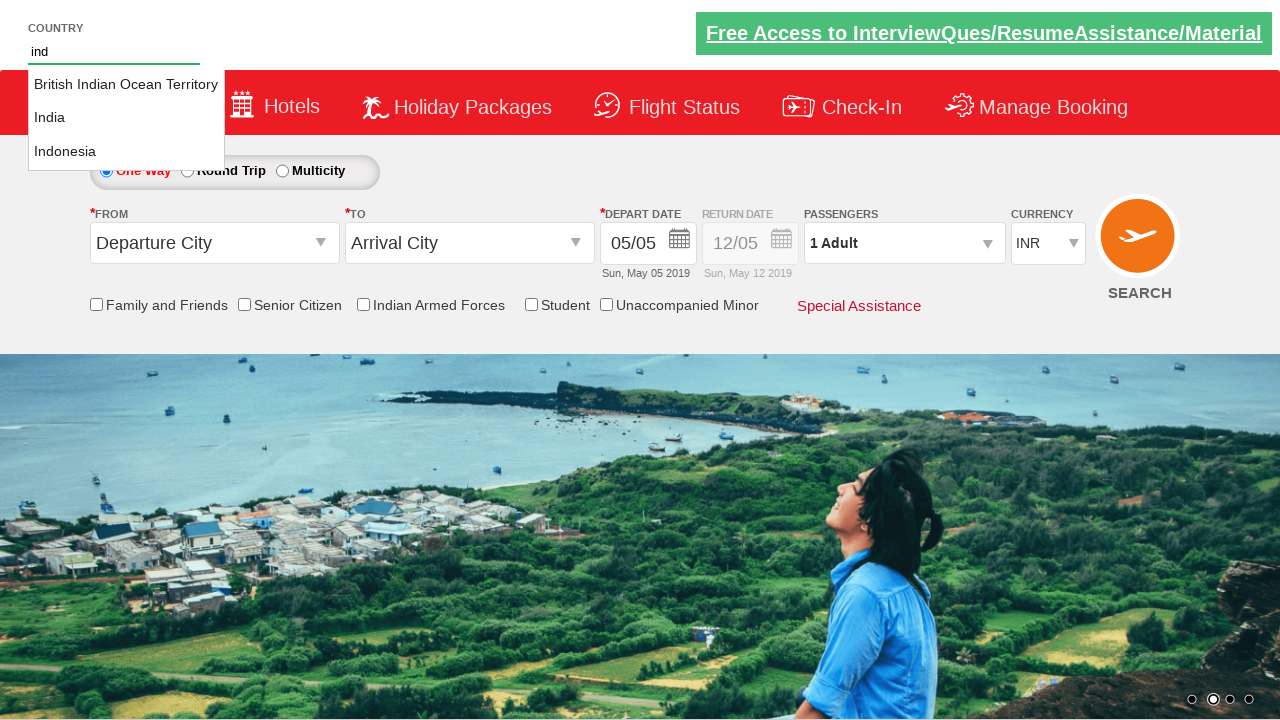

Retrieved all suggestion options from dropdown
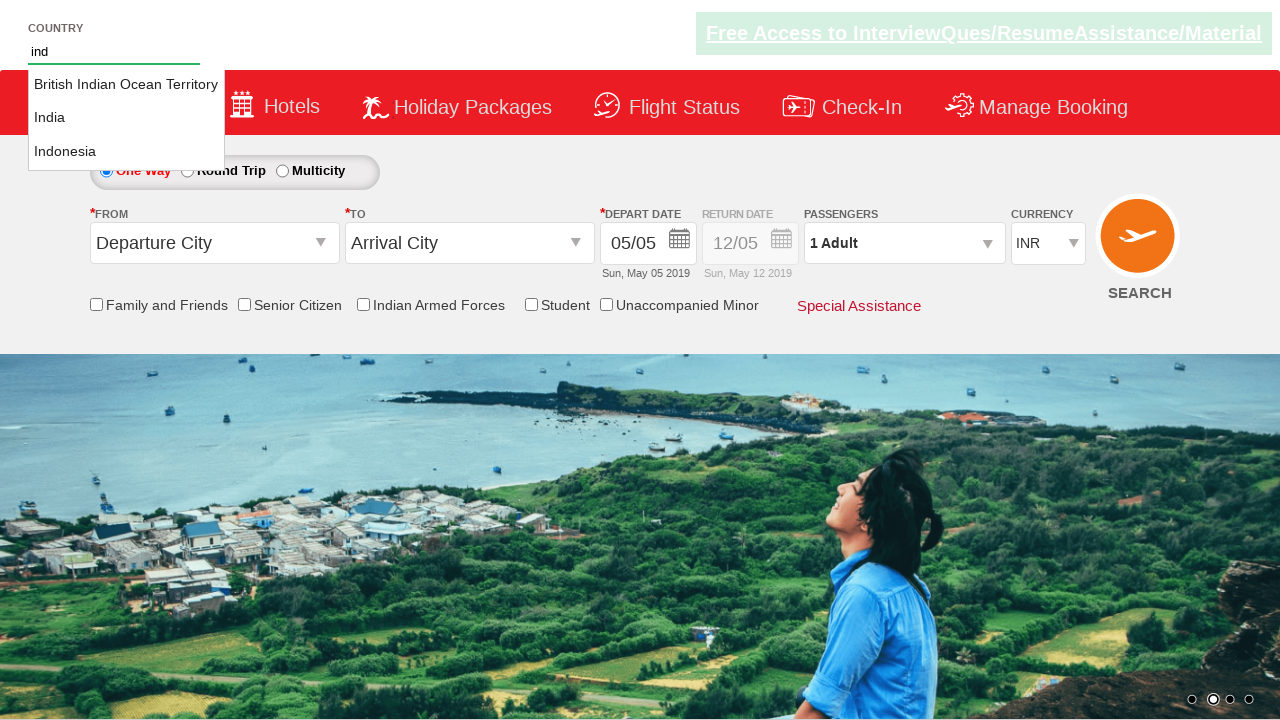

Selected 'India' from the autosuggestive dropdown at (126, 118) on li.ui-menu-item a >> nth=1
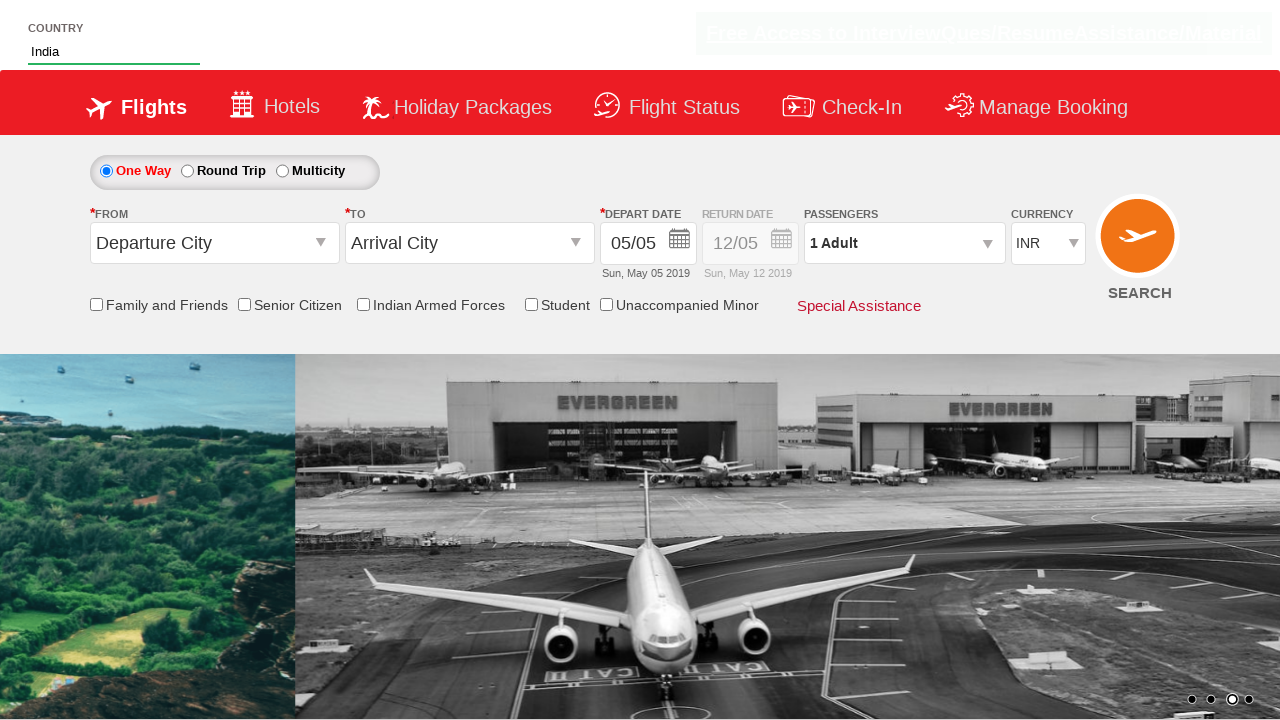

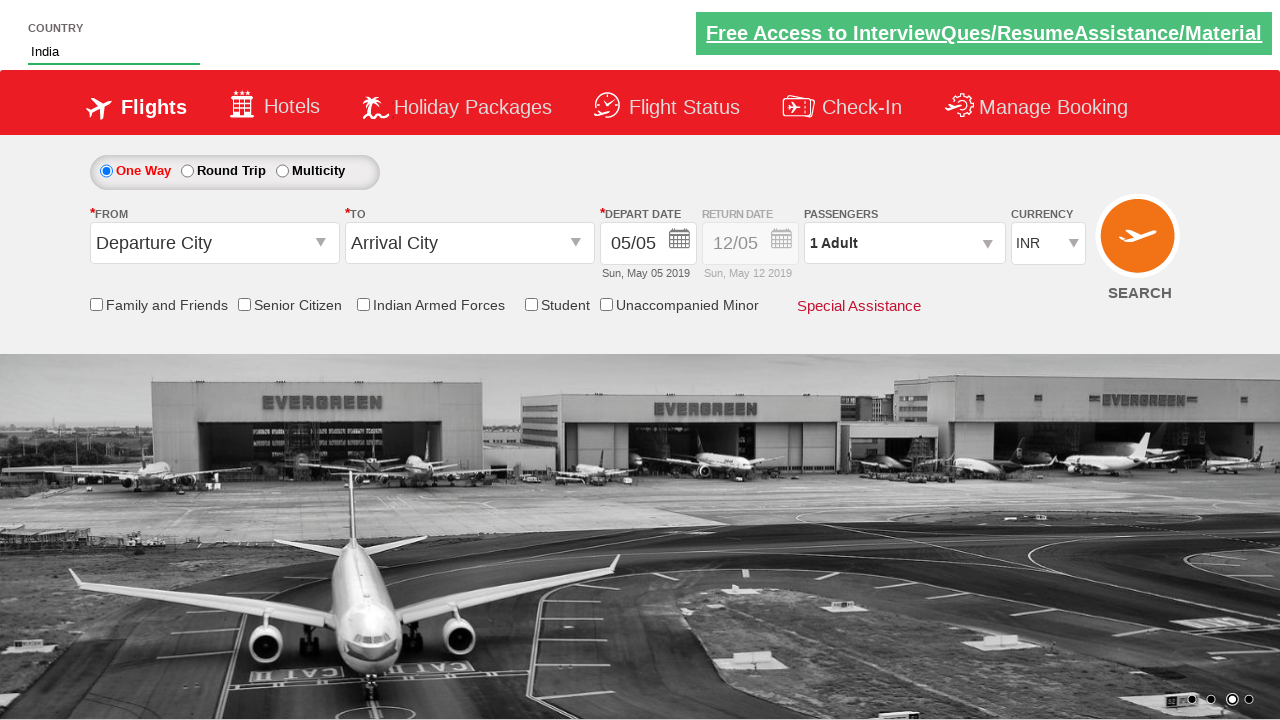